Tests pointer input with movement actions including move to element center, mouse down, move by offset, and mouse up

Starting URL: https://www.selenium.dev/selenium/web/pointerActionsPage.html

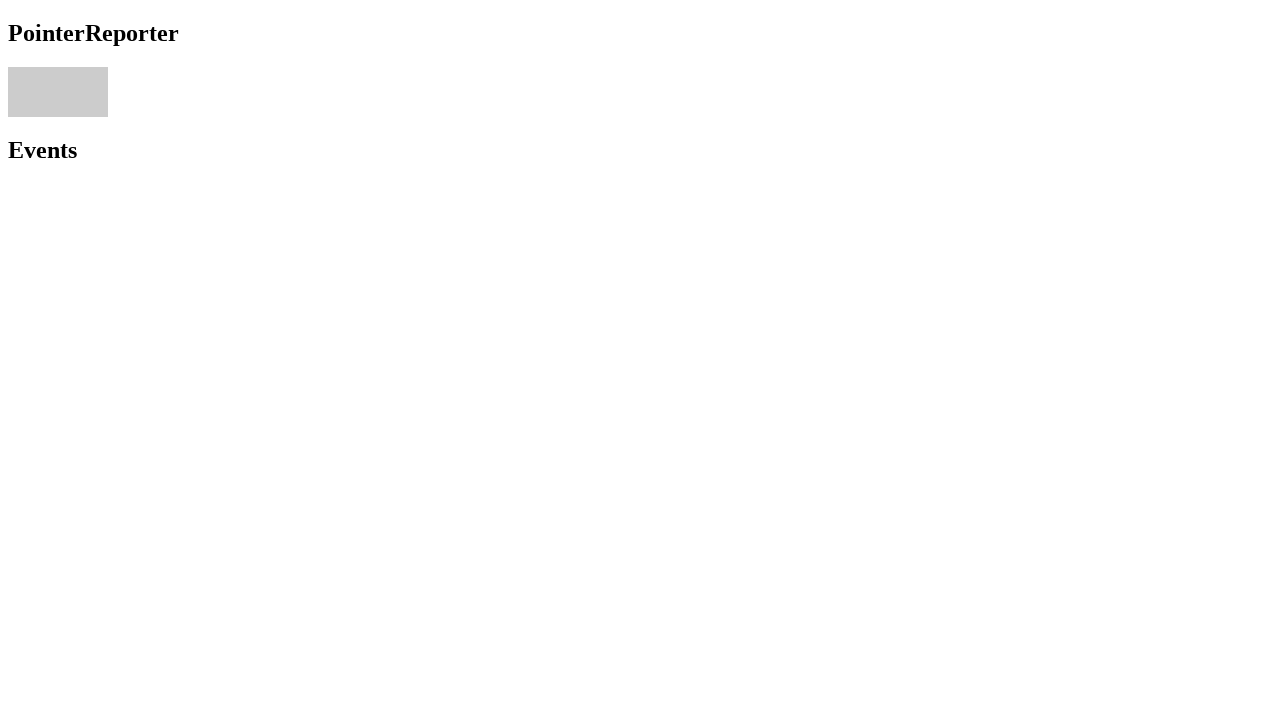

Located pointer area element
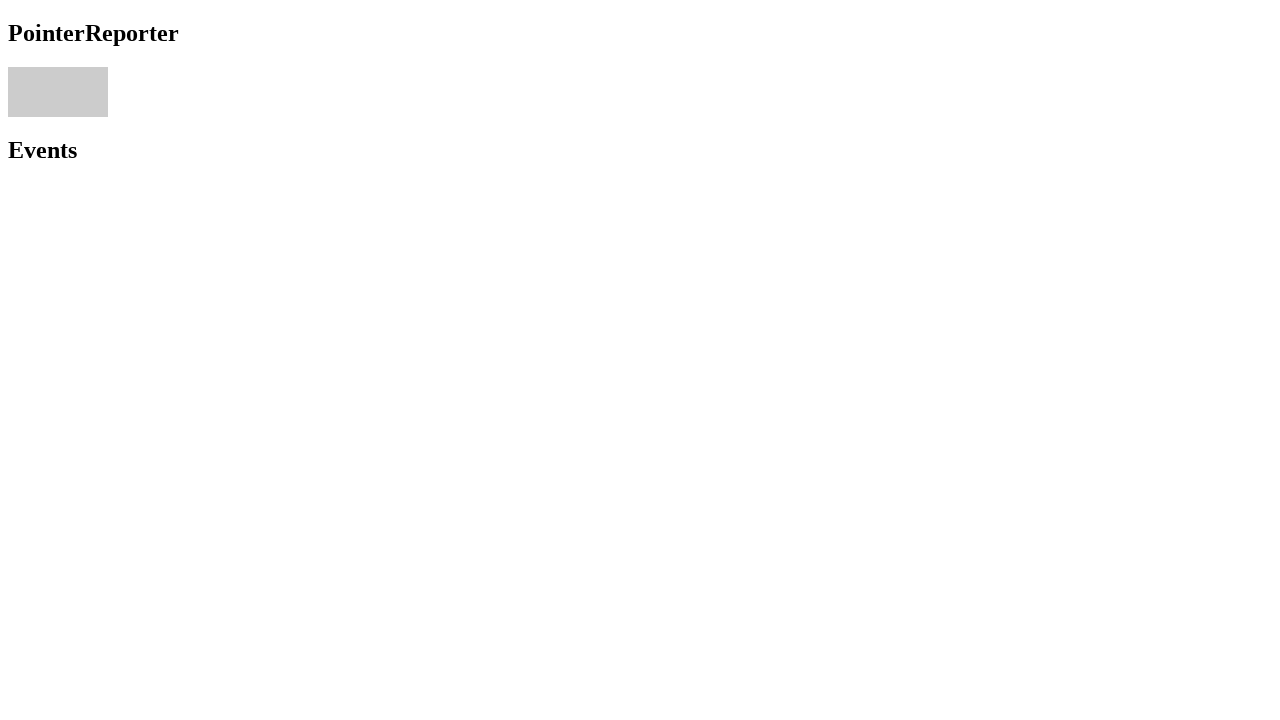

Retrieved bounding box of pointer area
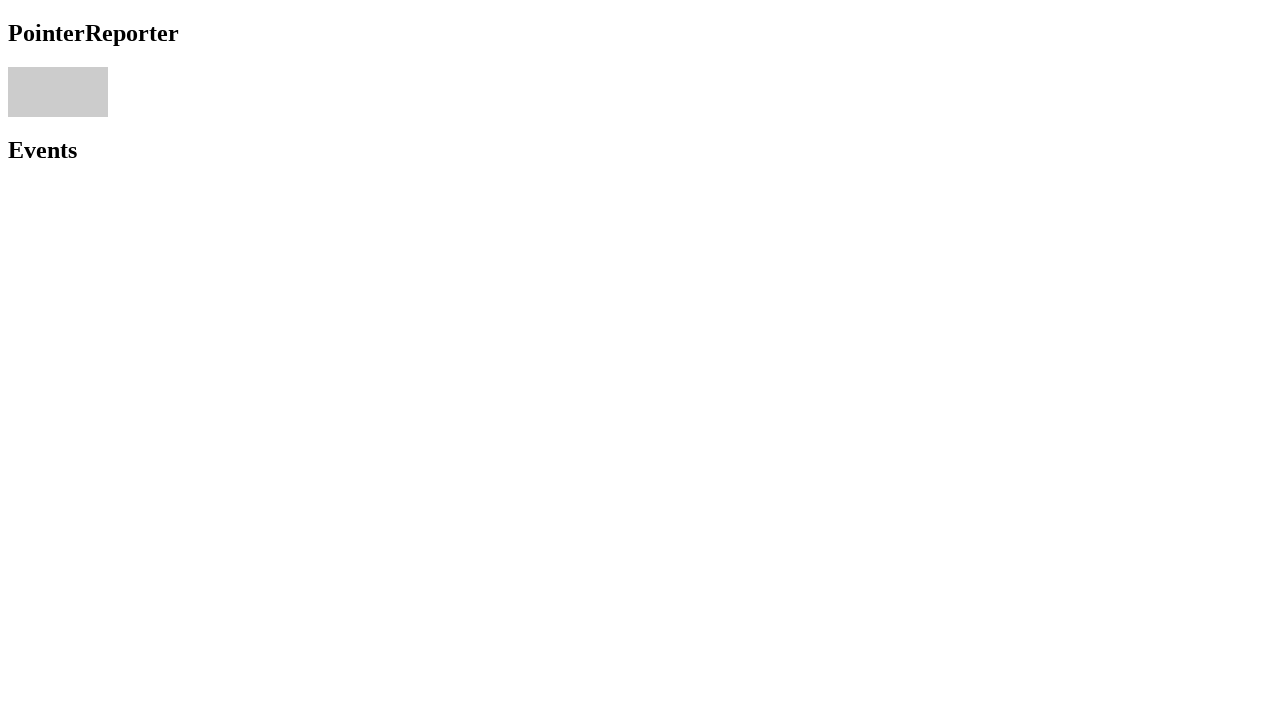

Calculated center coordinates of pointer area
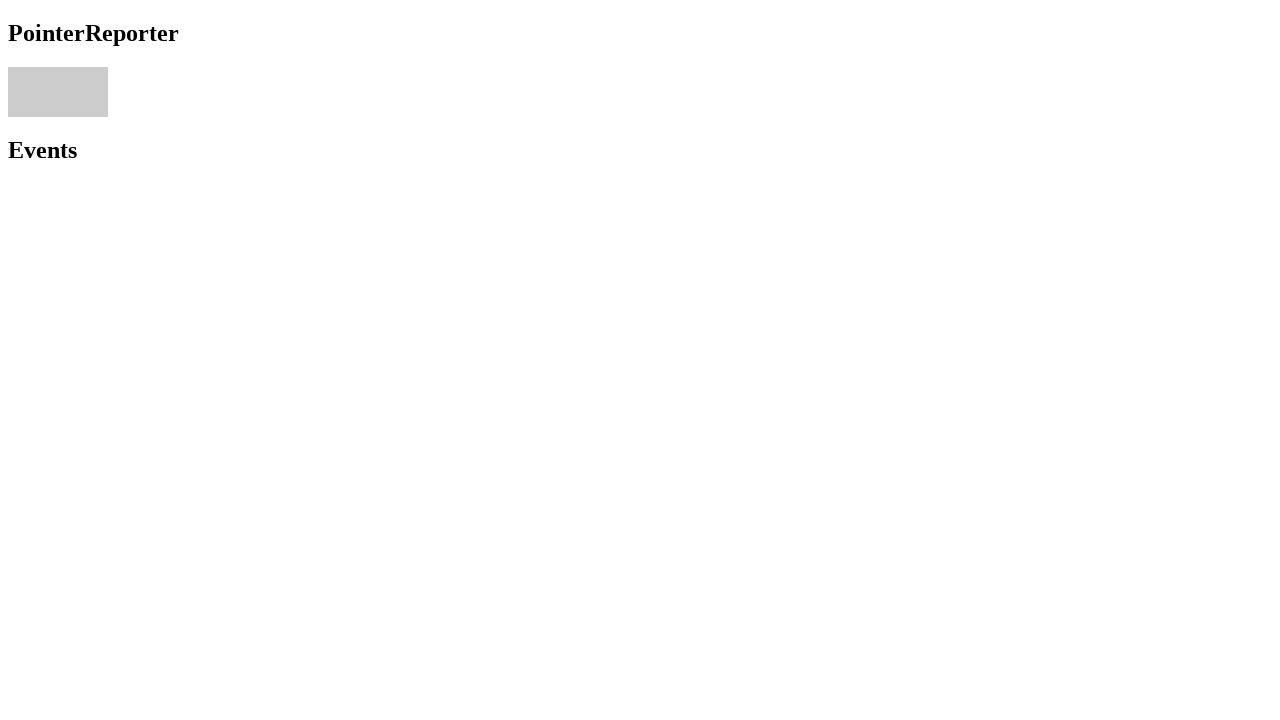

Moved mouse to center of pointer area at (58, 92)
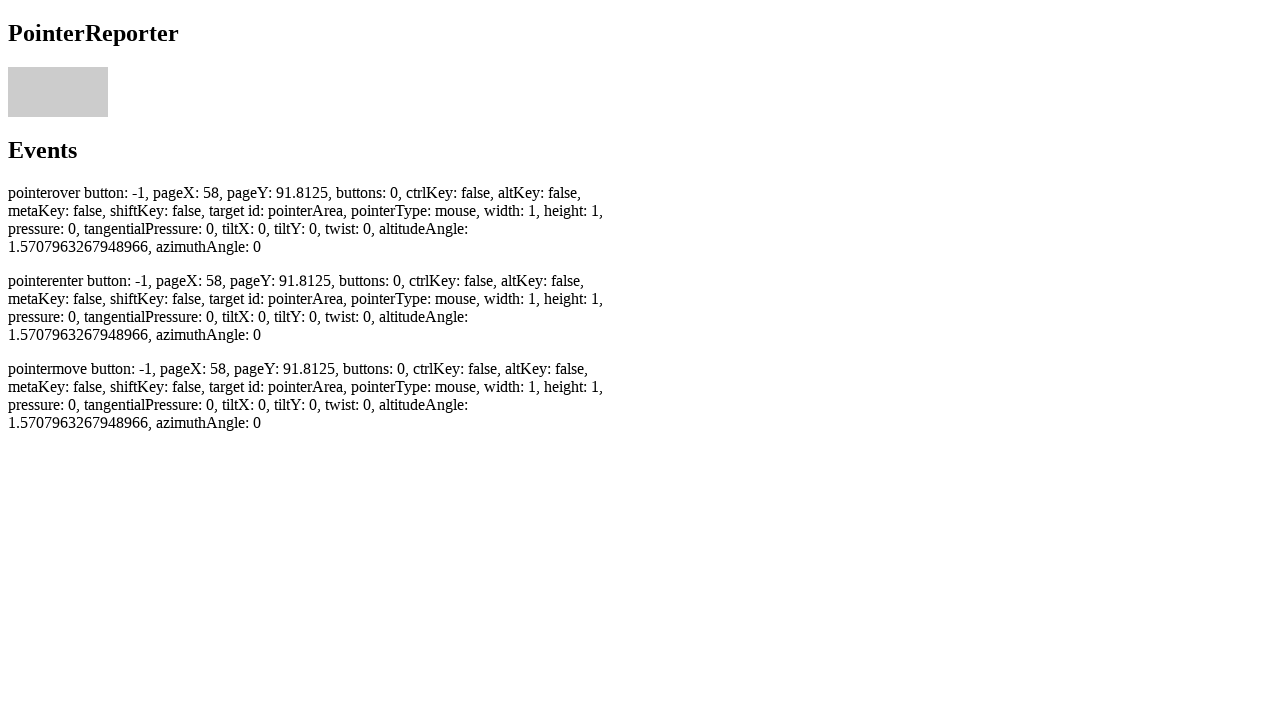

Pressed mouse button down at (58, 92)
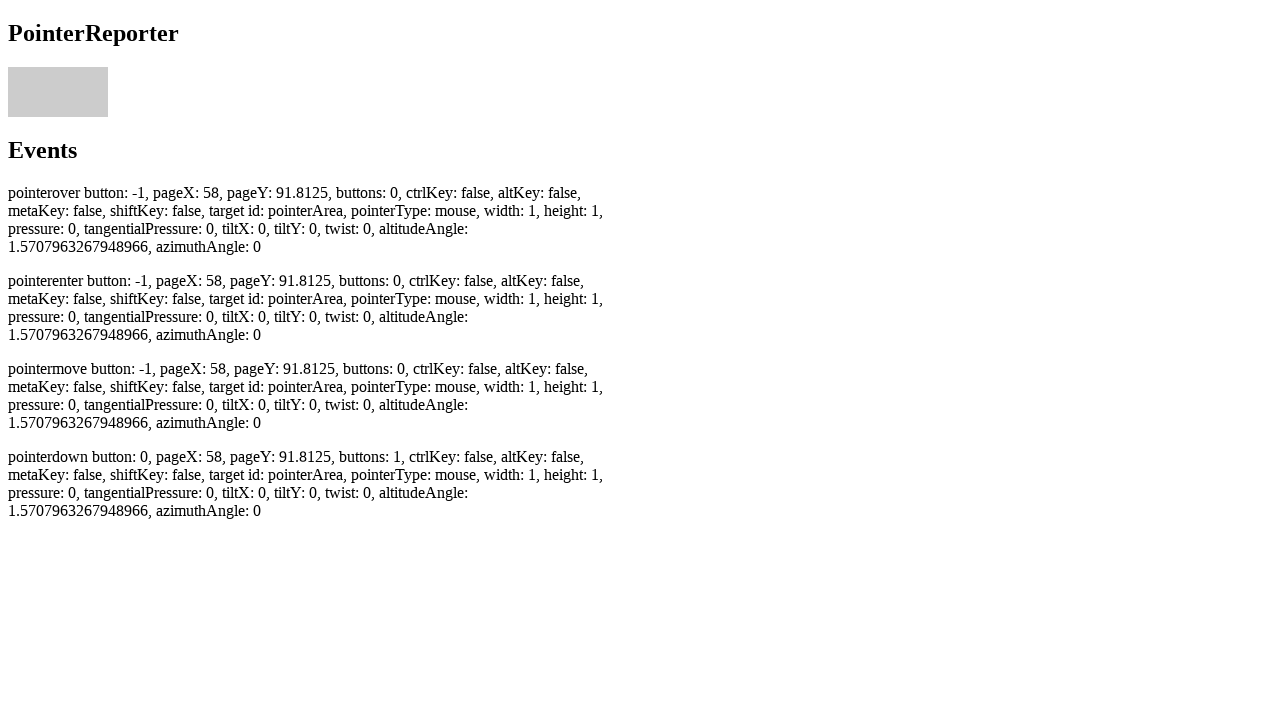

Moved mouse by offset (2, 2) pixels at (60, 94)
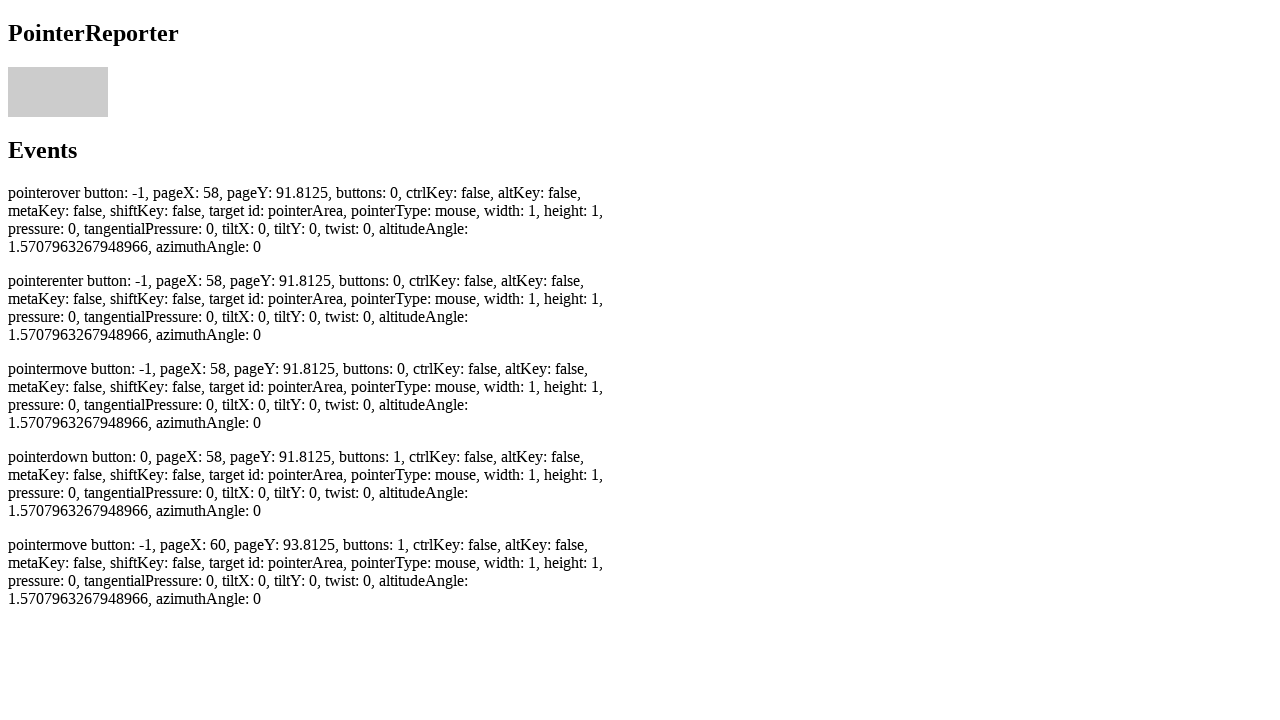

Released mouse button at (60, 94)
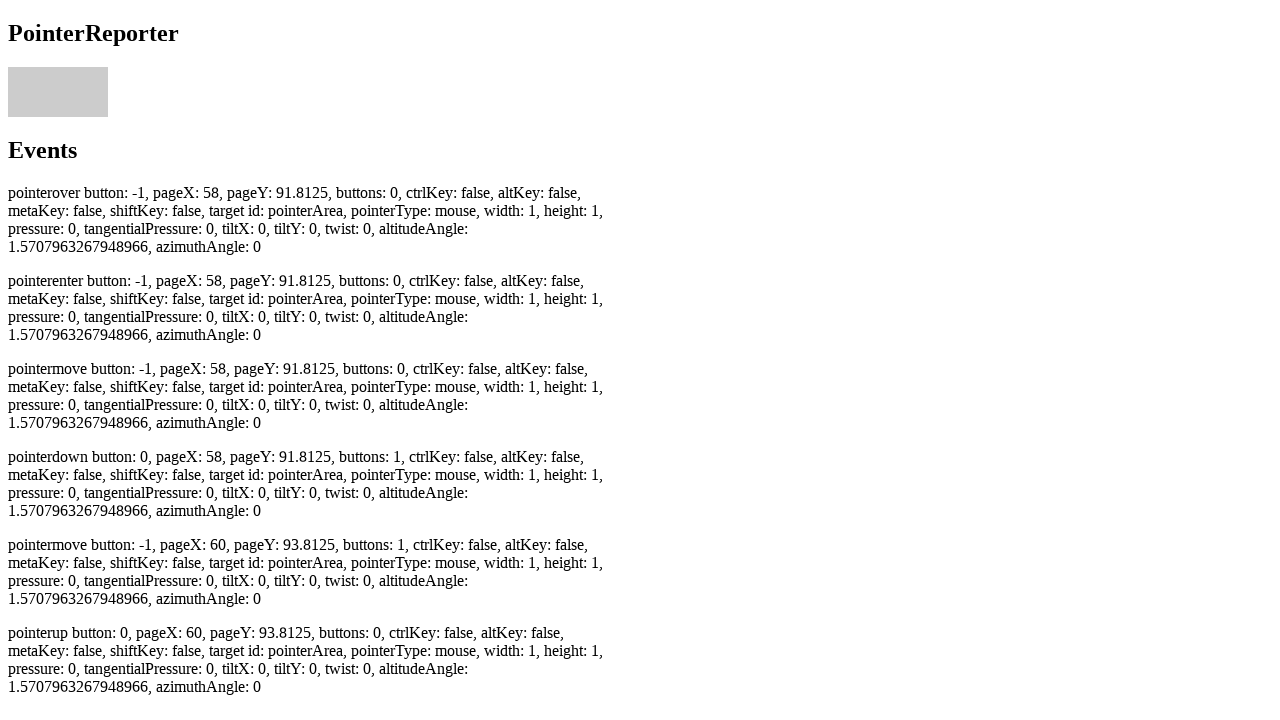

Pointer up event was registered and displayed
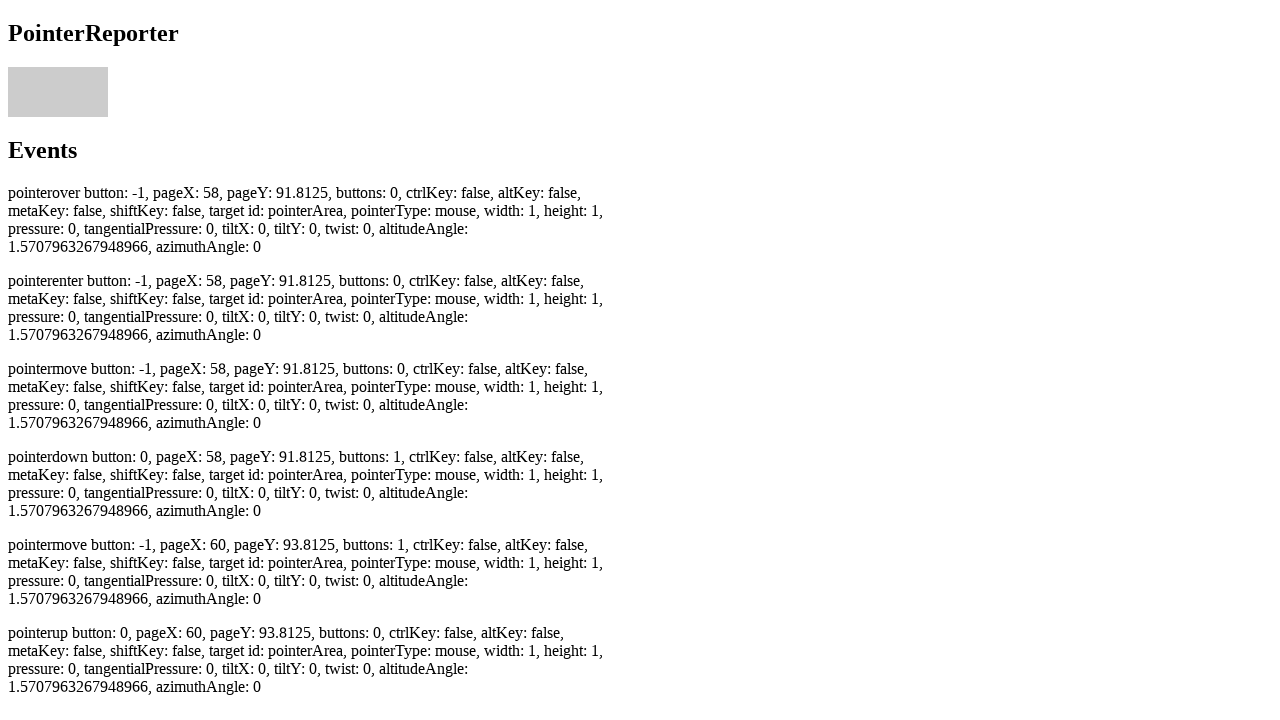

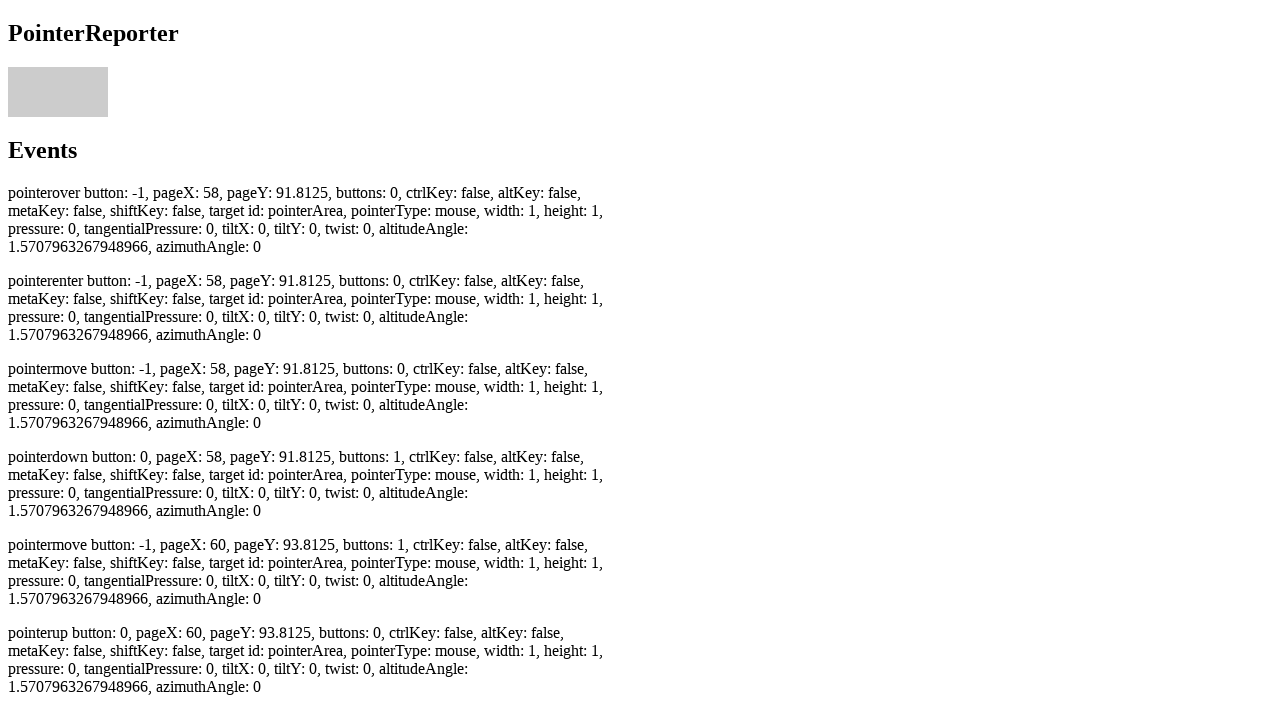